Tests dropdown selection functionality including single and multiple selections using different methods

Starting URL: https://letcode.in/test

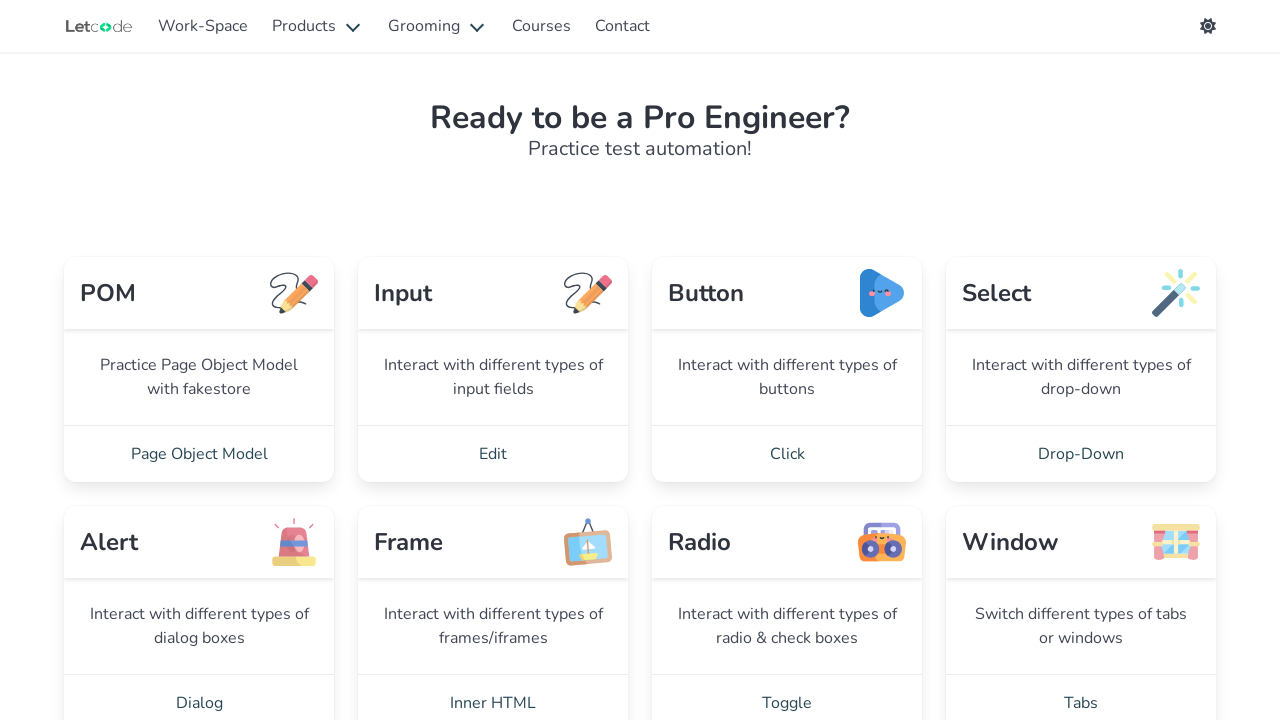

Clicked link to navigate to Dropdowns page at (1081, 454) on a[href='/dropdowns']
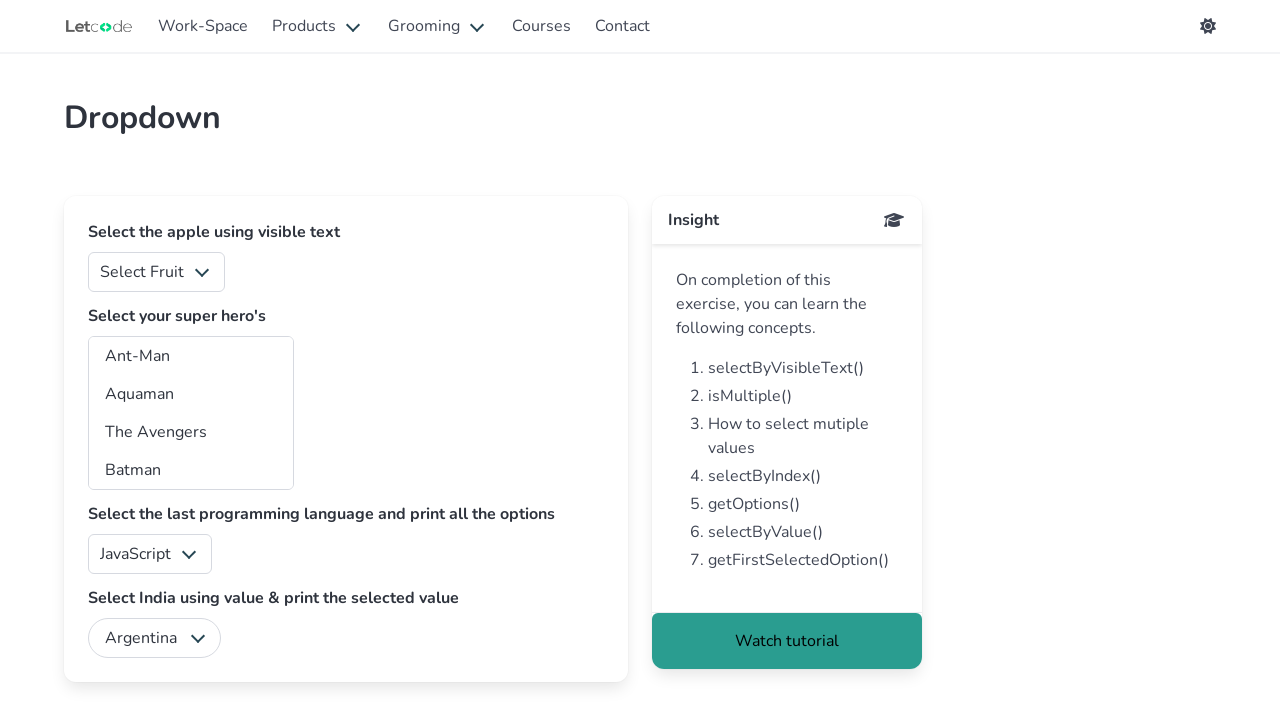

Selected 'Apple' from fruits dropdown on #fruits
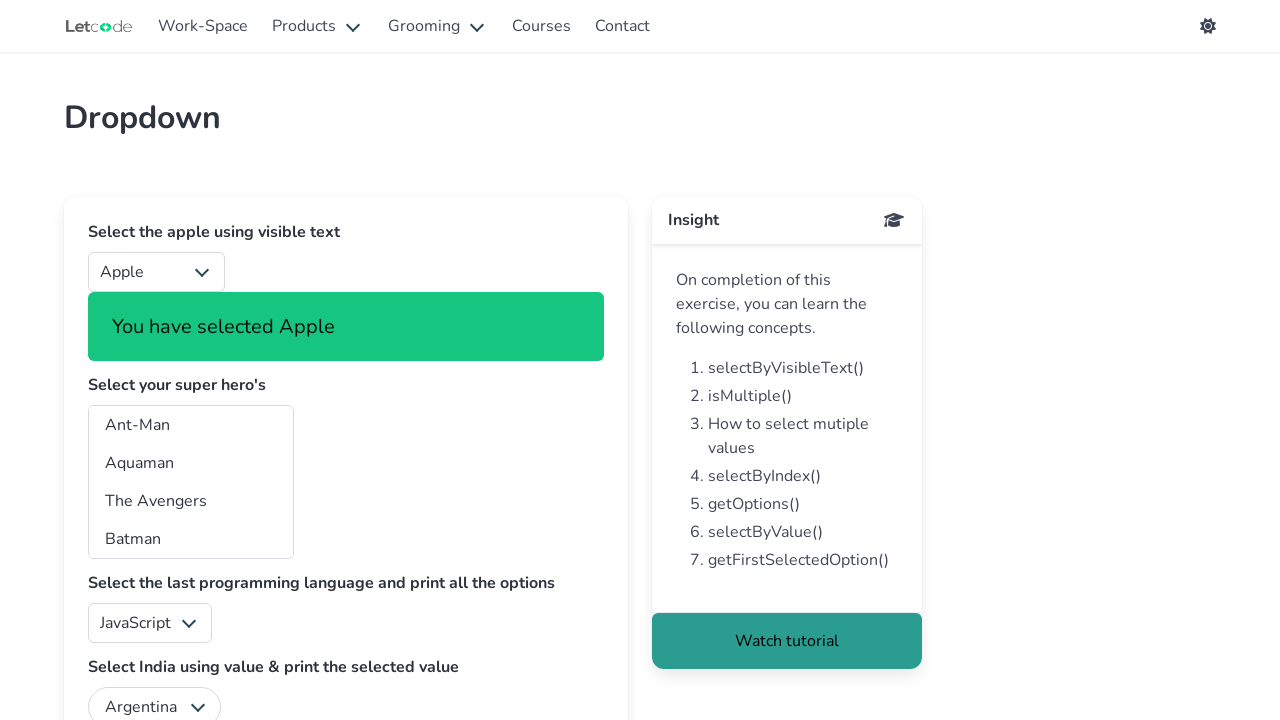

Waited 500ms
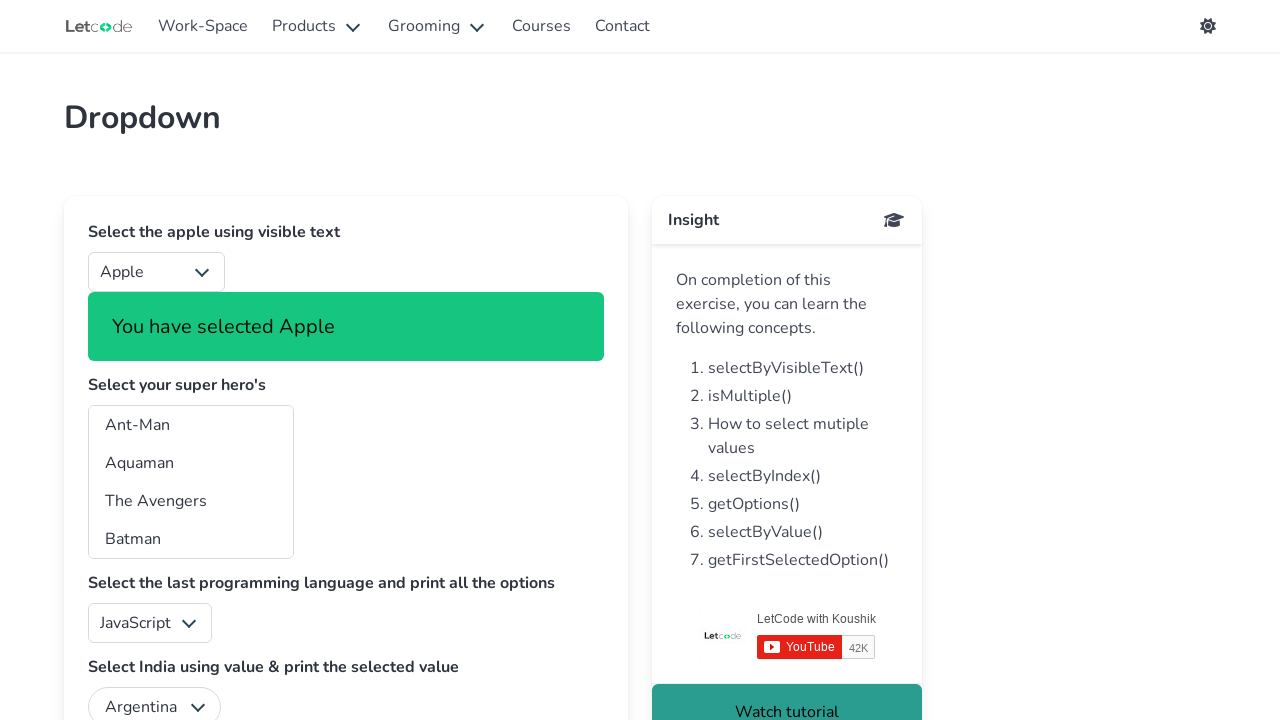

Selected 'Banana' from fruits dropdown on #fruits
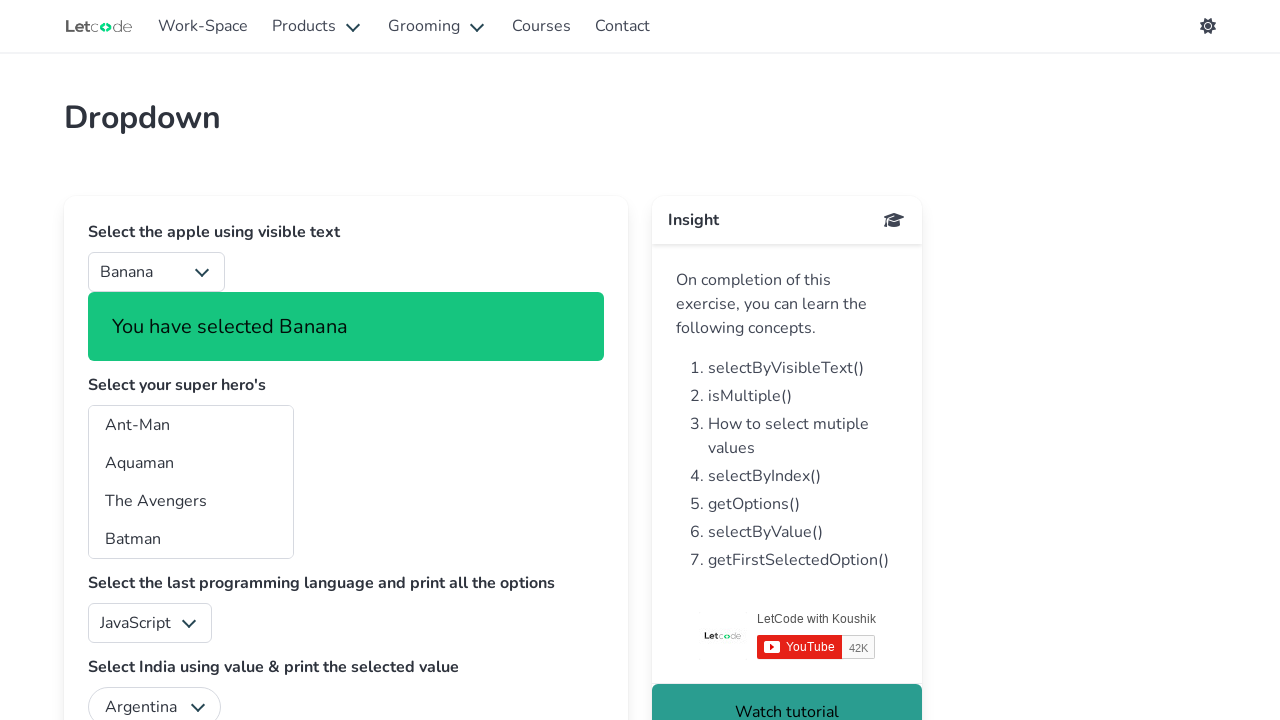

Selected 'Argentina' from country dropdown by value on #country
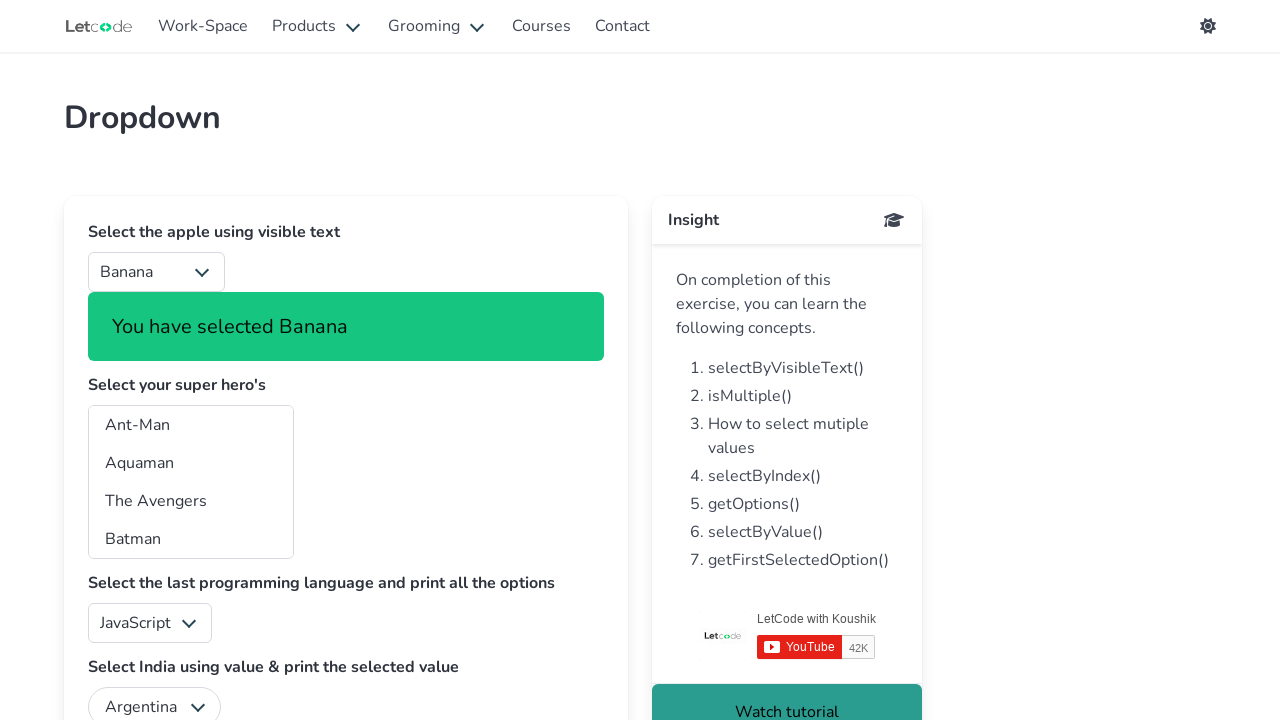

Waited 500ms
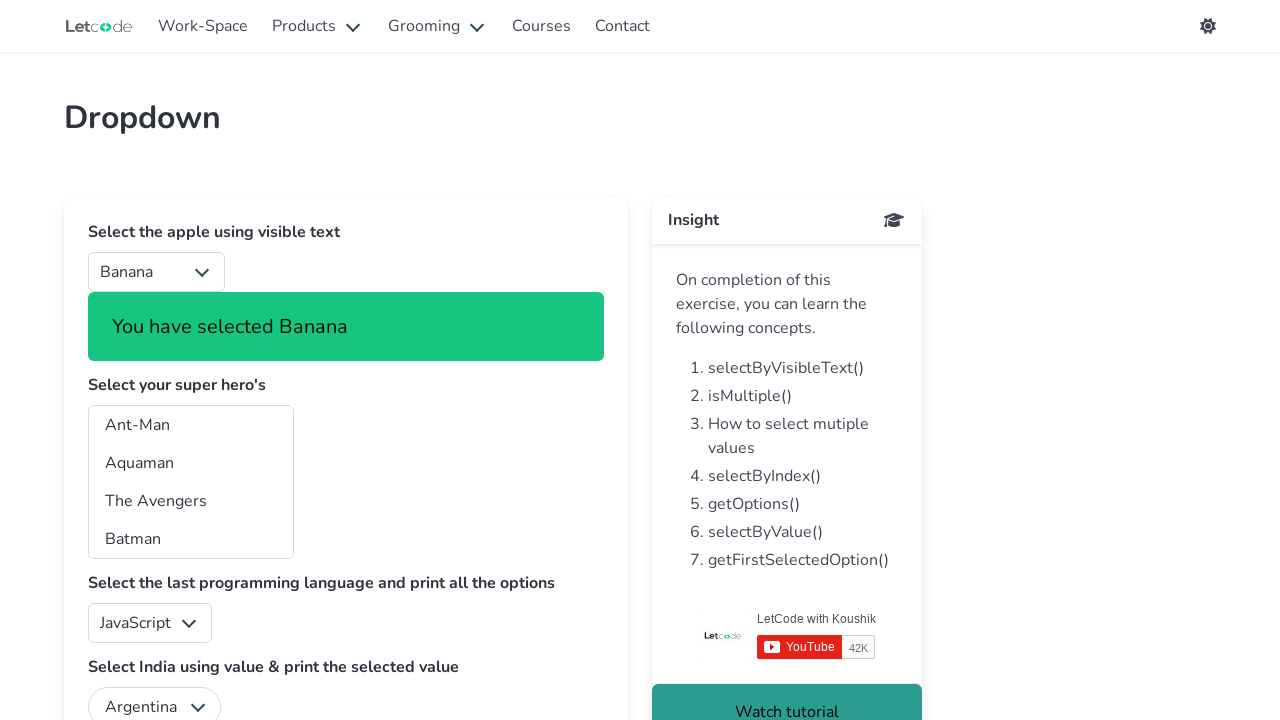

Selected 'Suriname' from country dropdown by value on #country
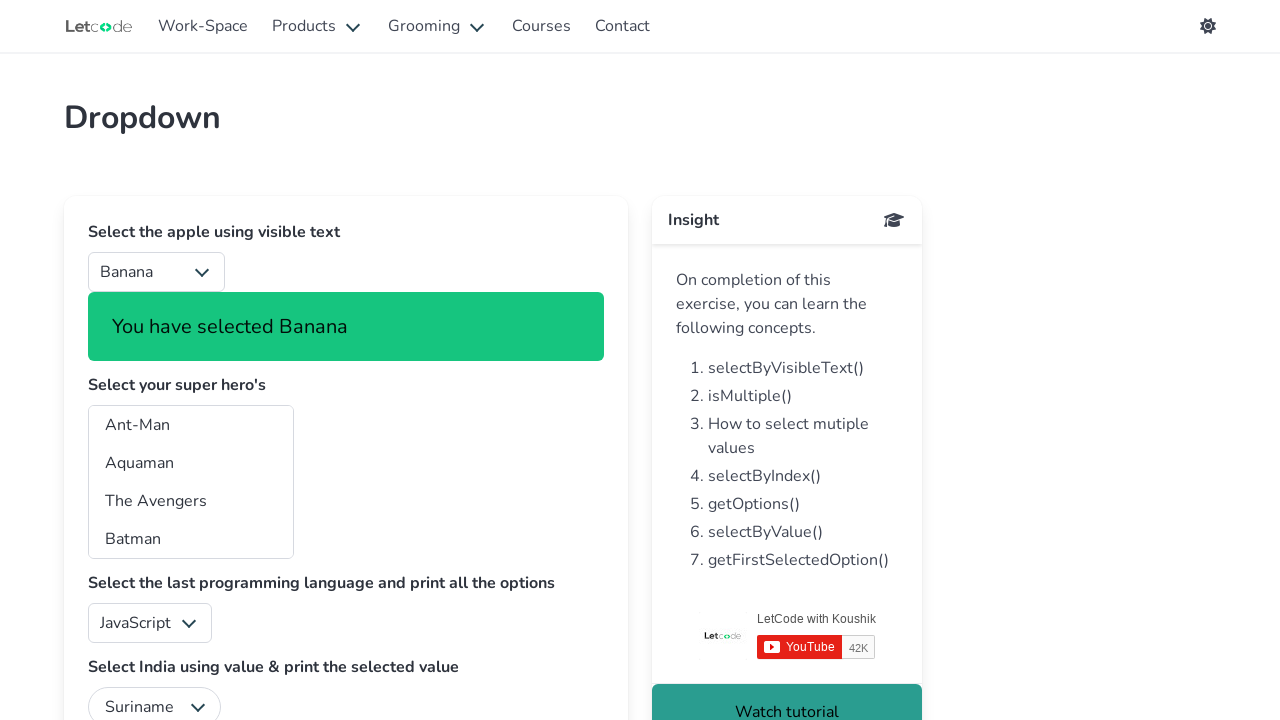

Waited 500ms
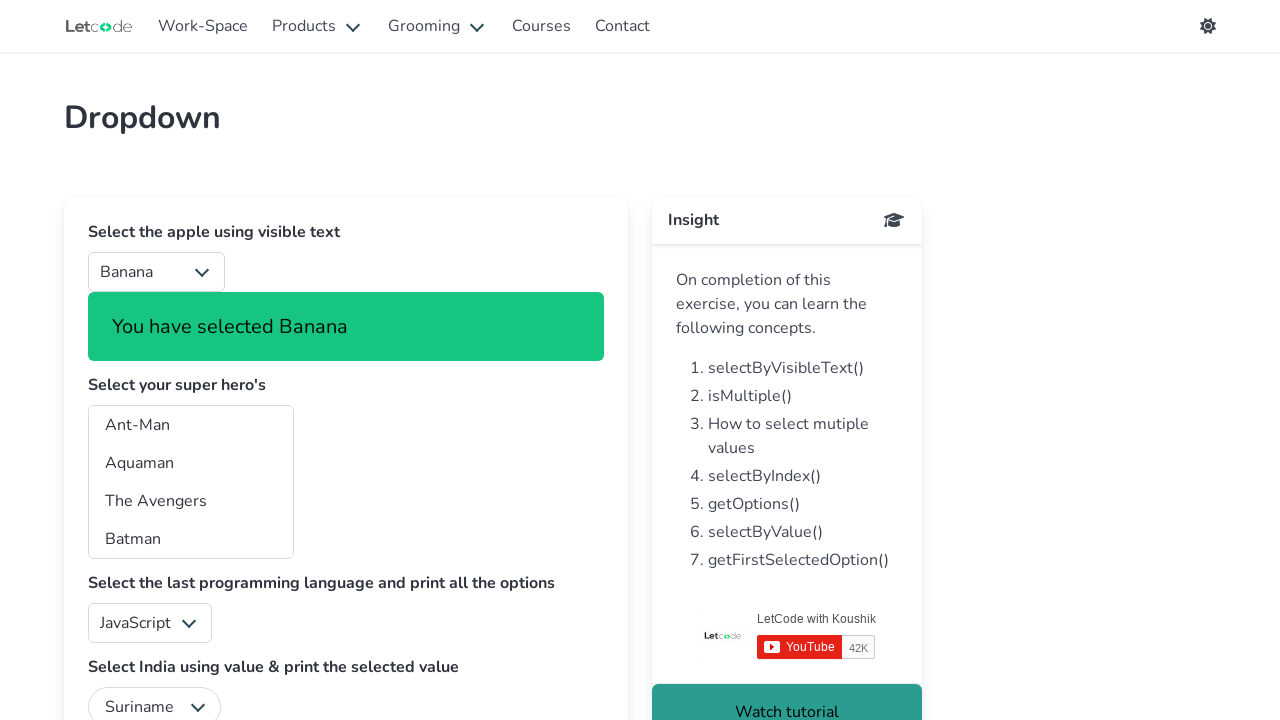

Selected 'India' from country dropdown by value on #country
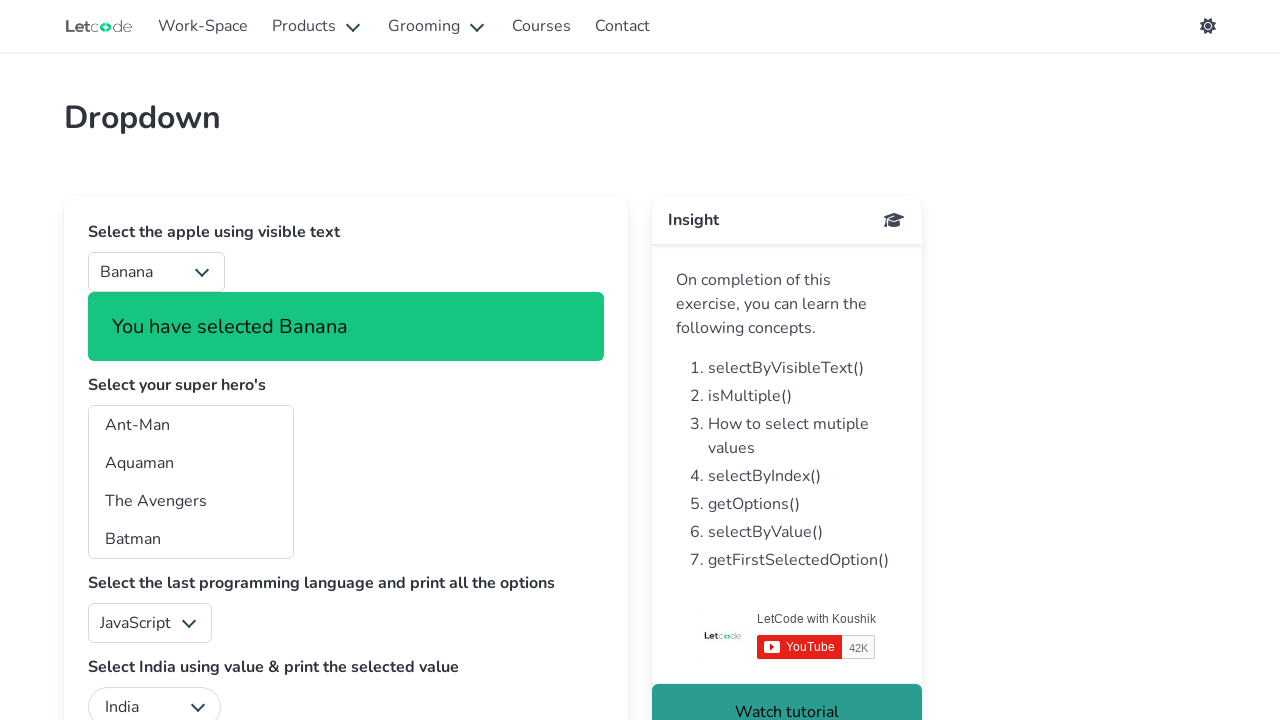

Selected multiple superheroes by values: aq, bt, ta, bw on #superheros
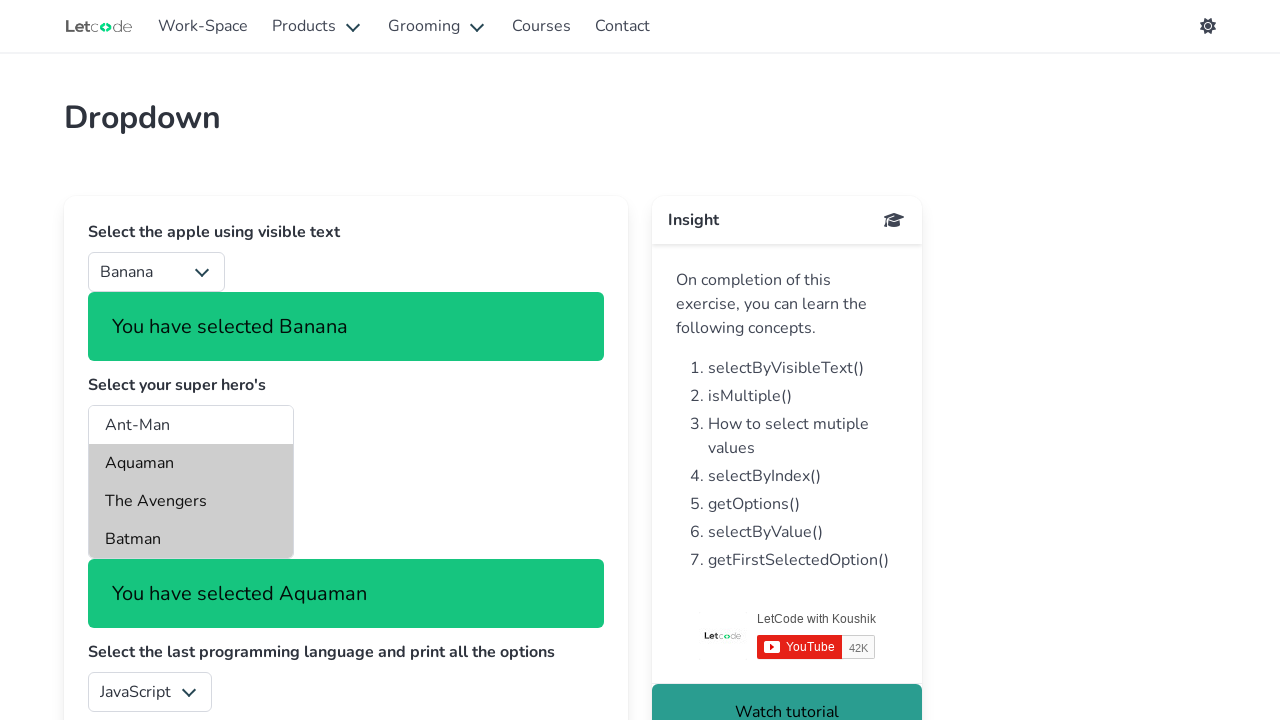

Selected 'Thor' from superheroes dropdown on #superheros
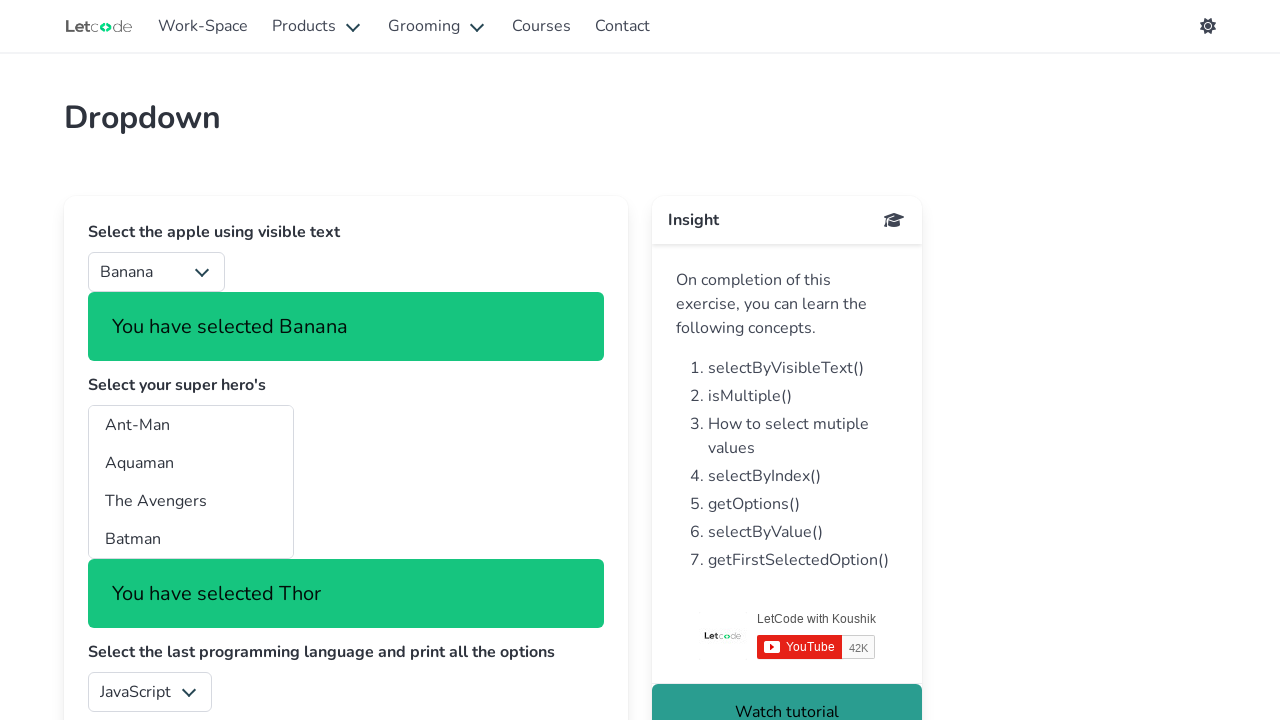

Retrieved all options from programming language dropdown
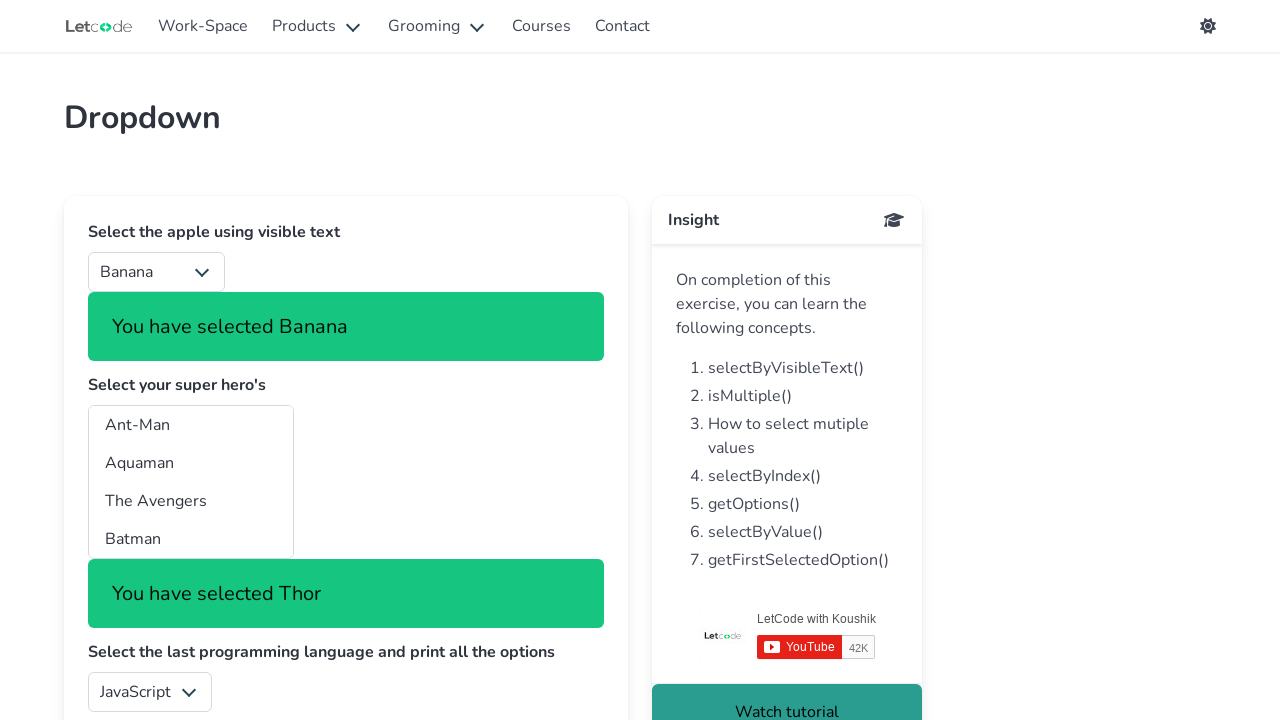

Retrieved value attribute from last programming language option
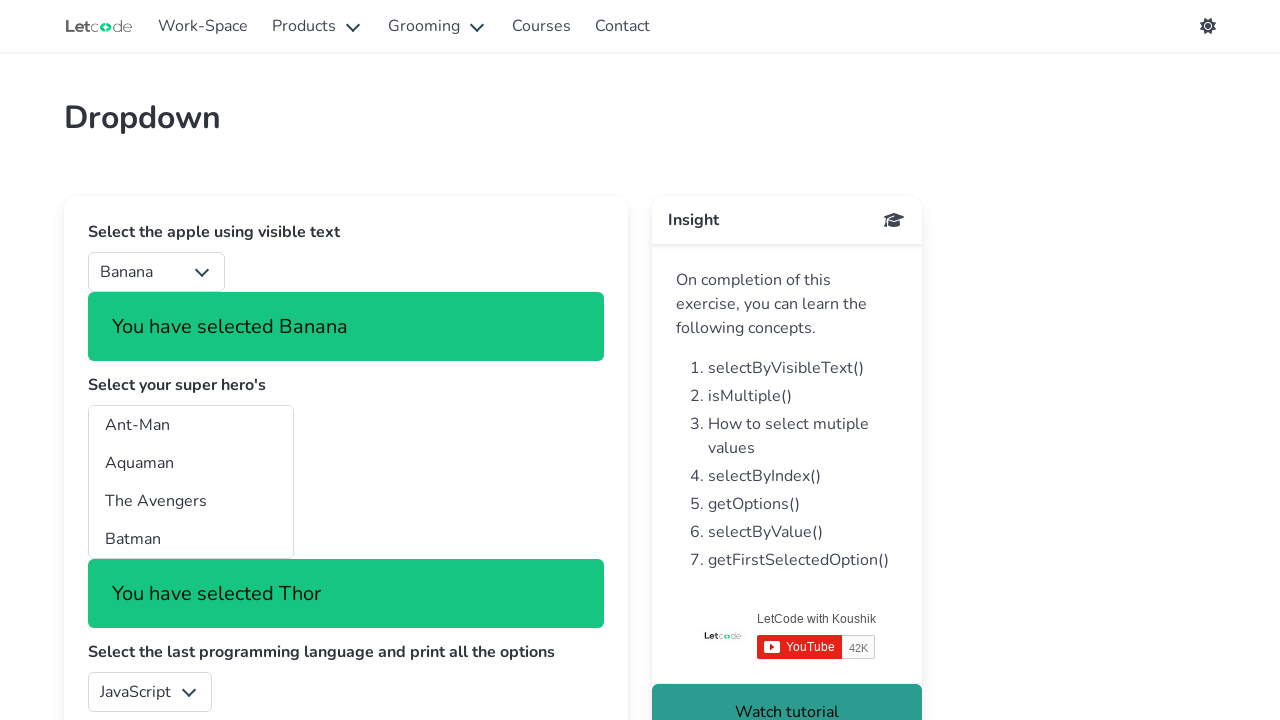

Selected last option from programming language dropdown on #lang
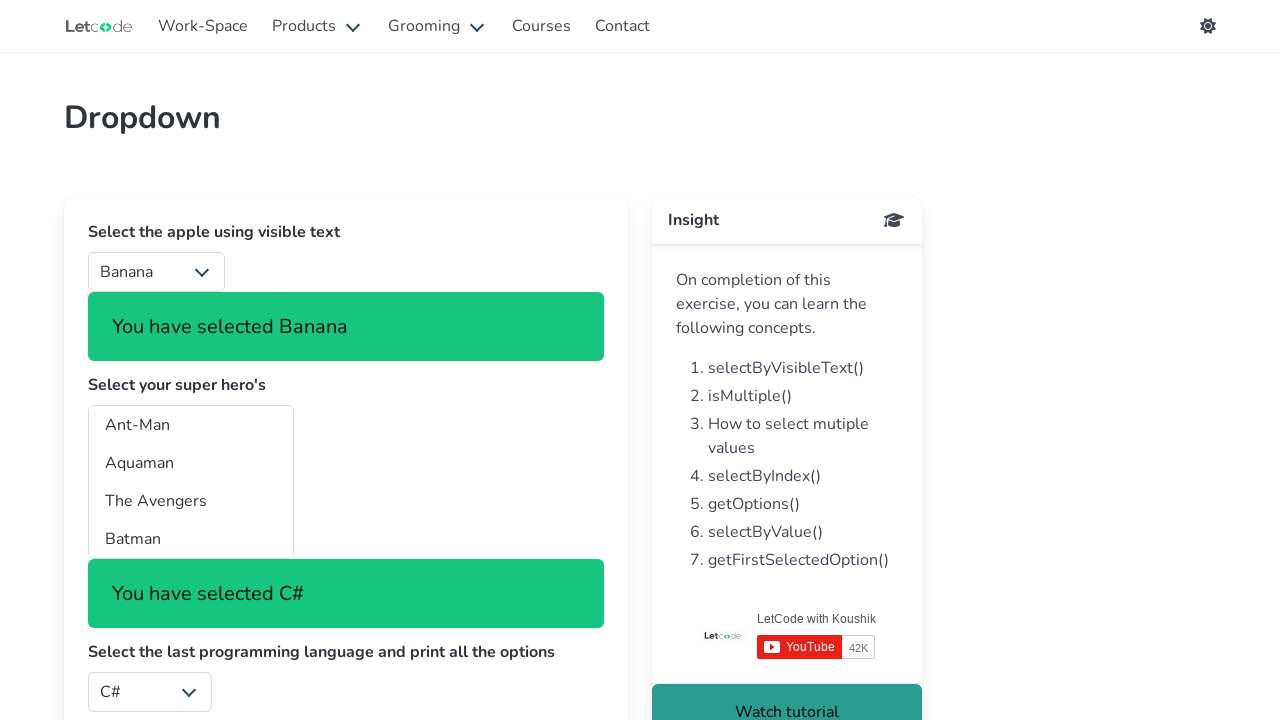

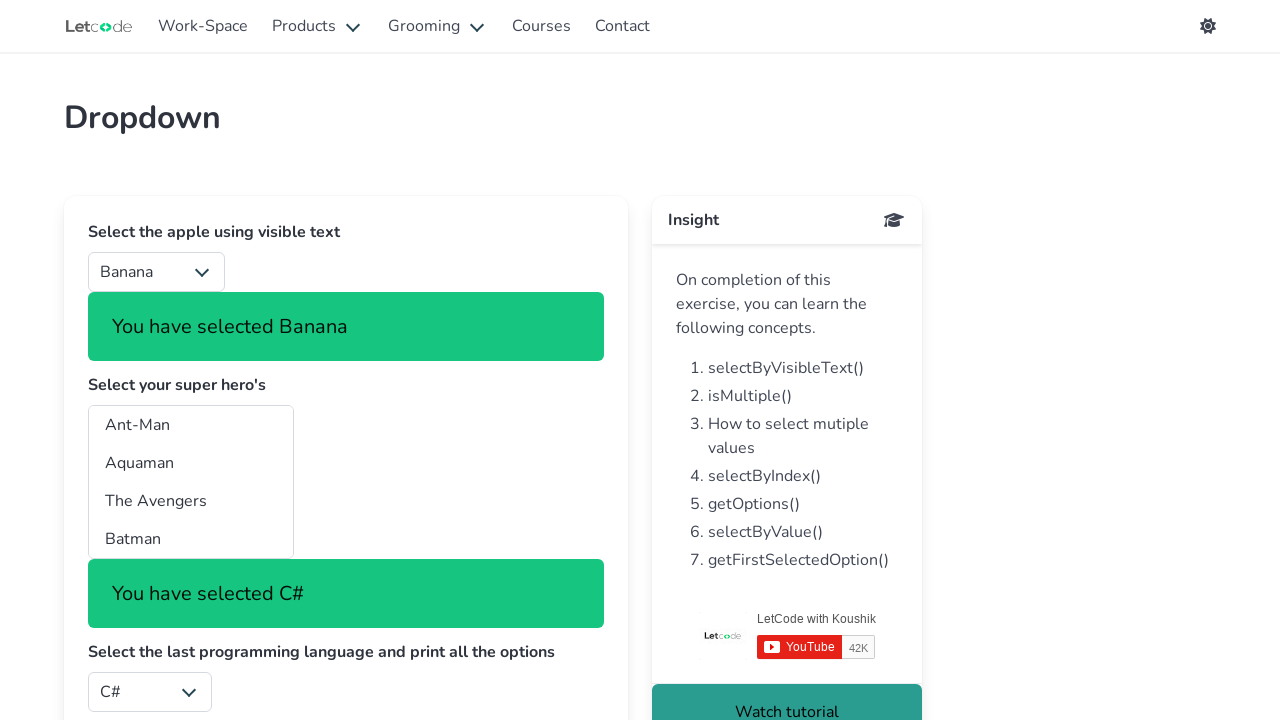